Tests login validation with empty credentials by filling fields, clearing them, and verifying the "Username is required" error message appears

Starting URL: https://www.saucedemo.com

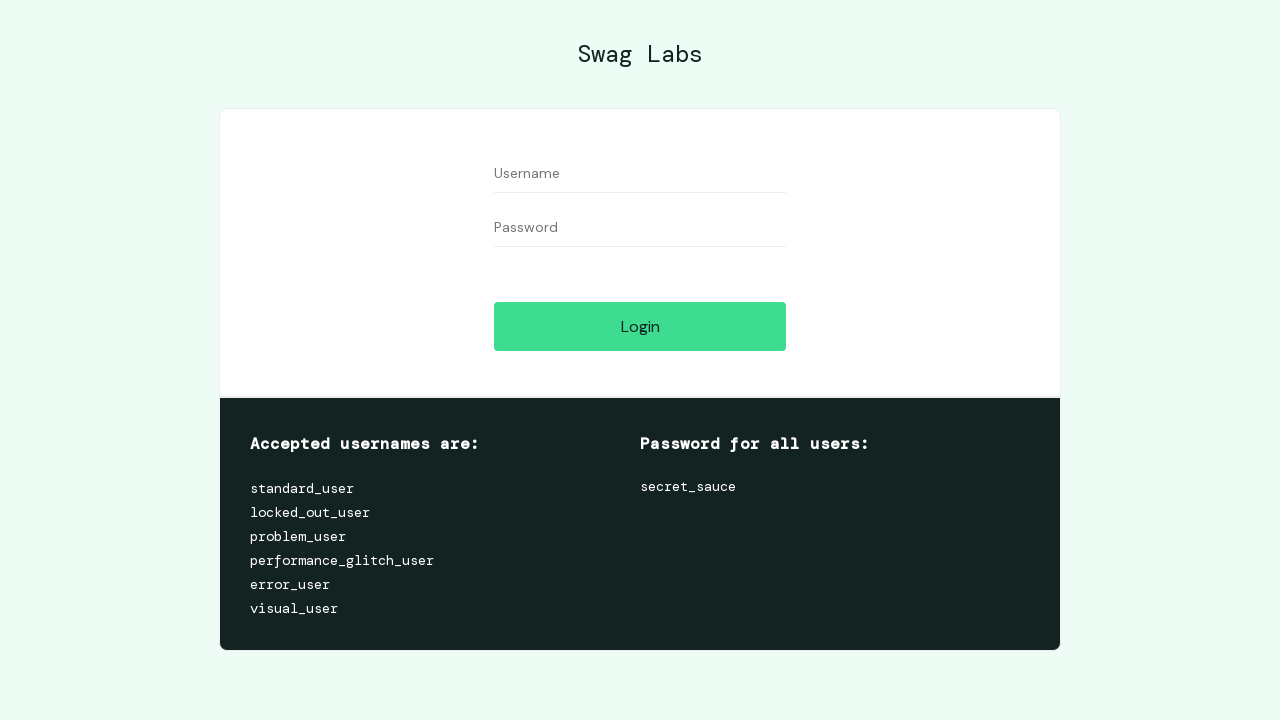

Filled username field with 'someuser' on #user-name
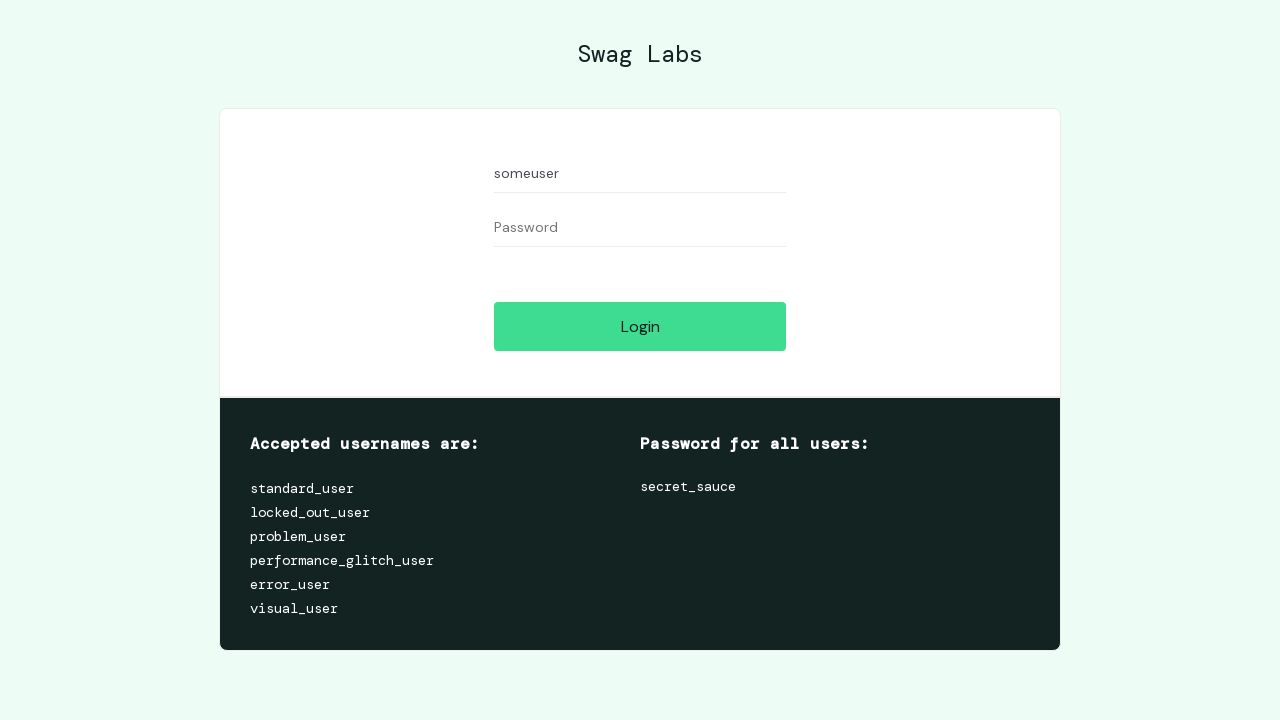

Filled password field with 'somepassword' on #password
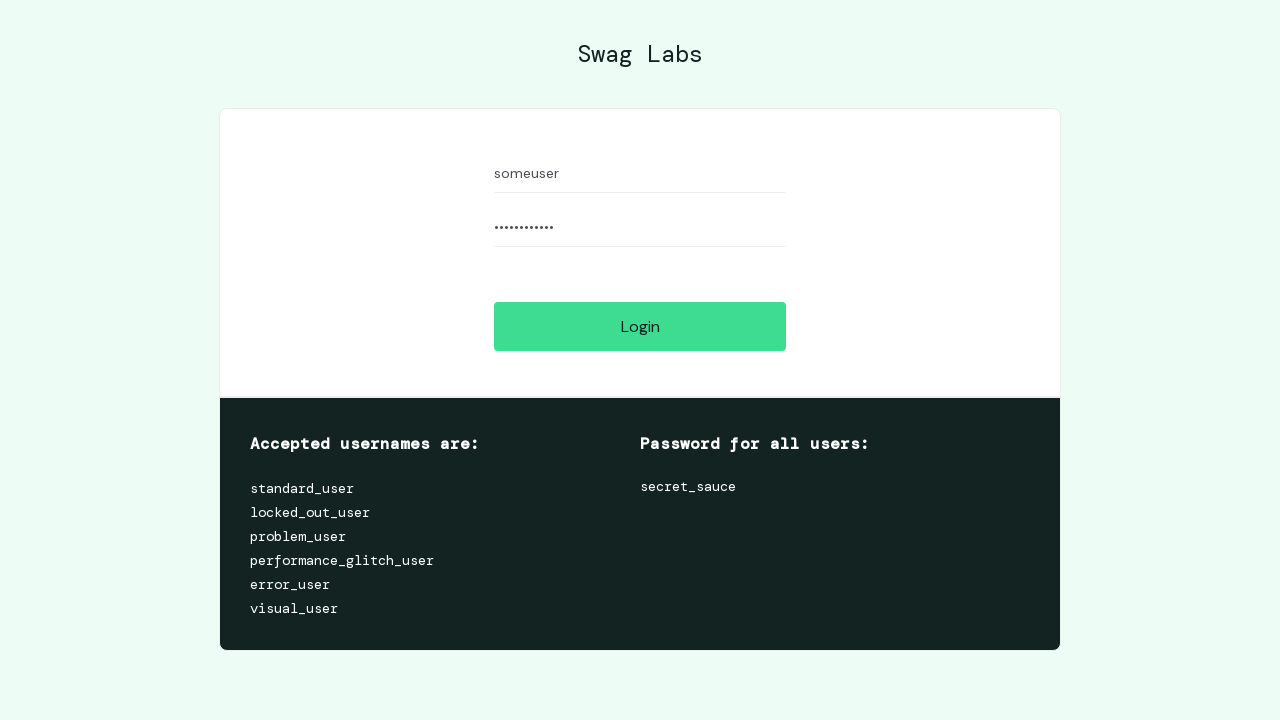

Cleared username field on #user-name
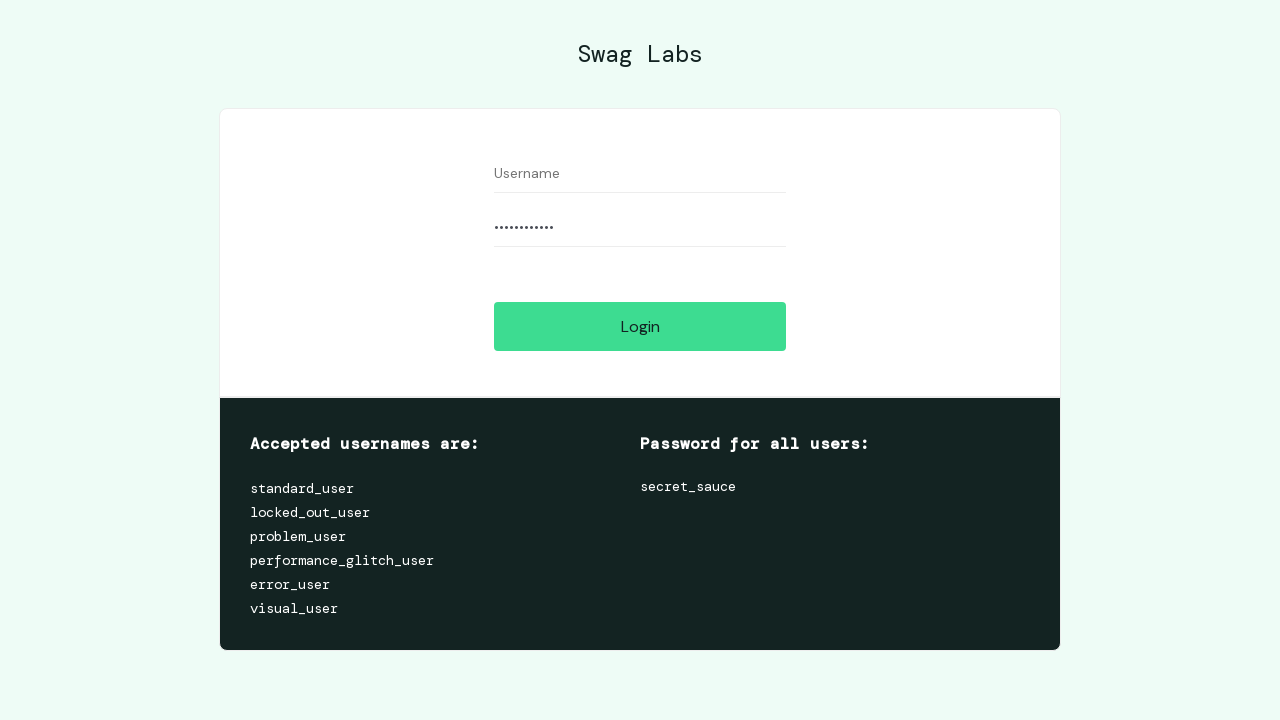

Cleared password field on #password
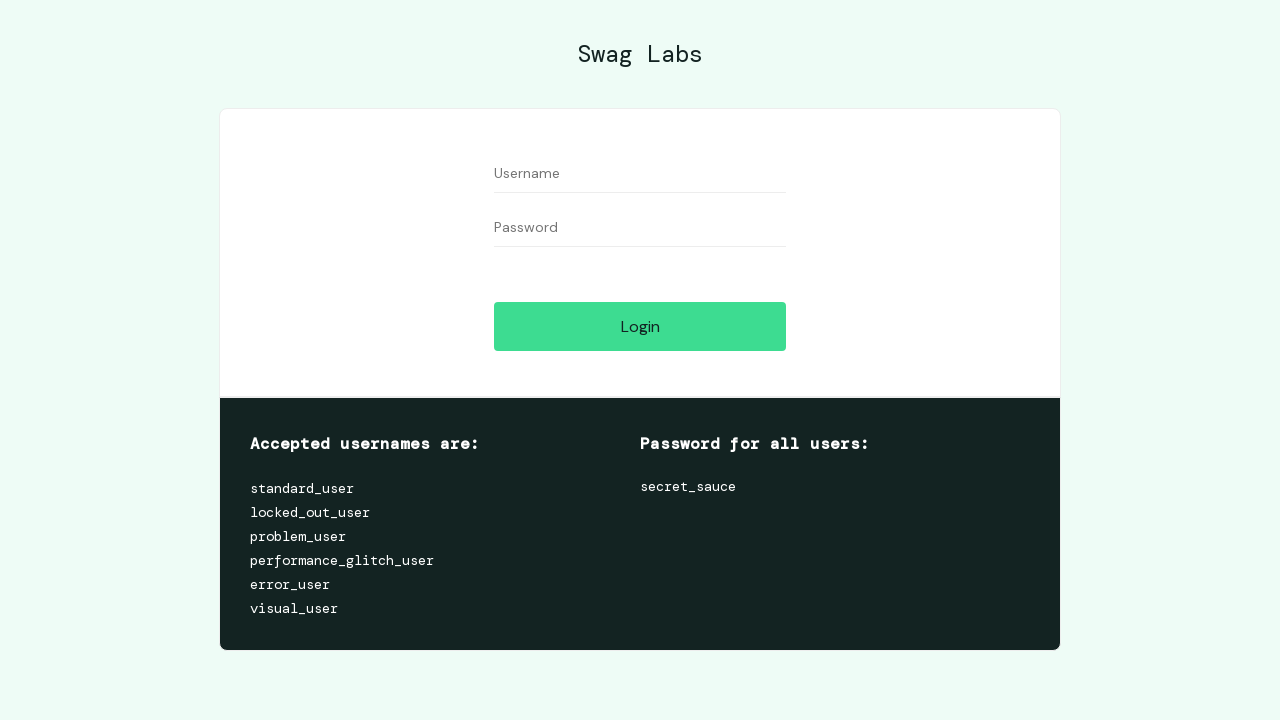

Clicked Login button with empty credentials at (640, 326) on #login-button
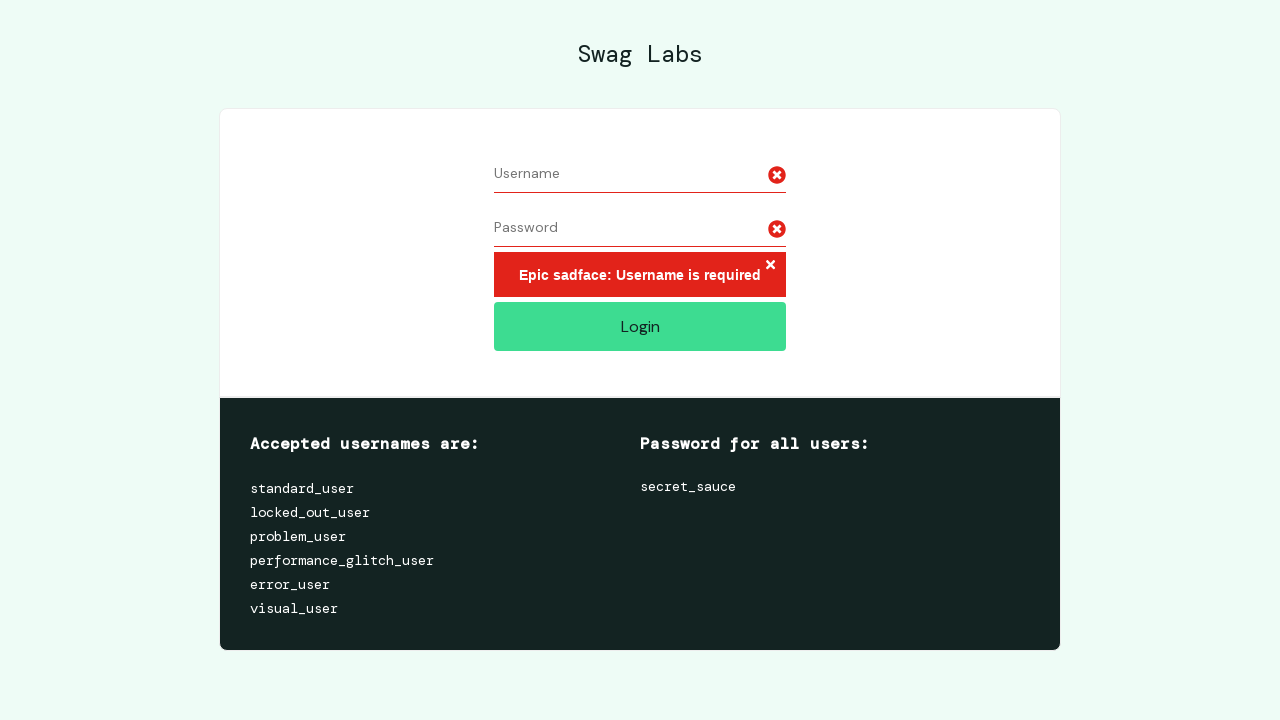

Error message appeared
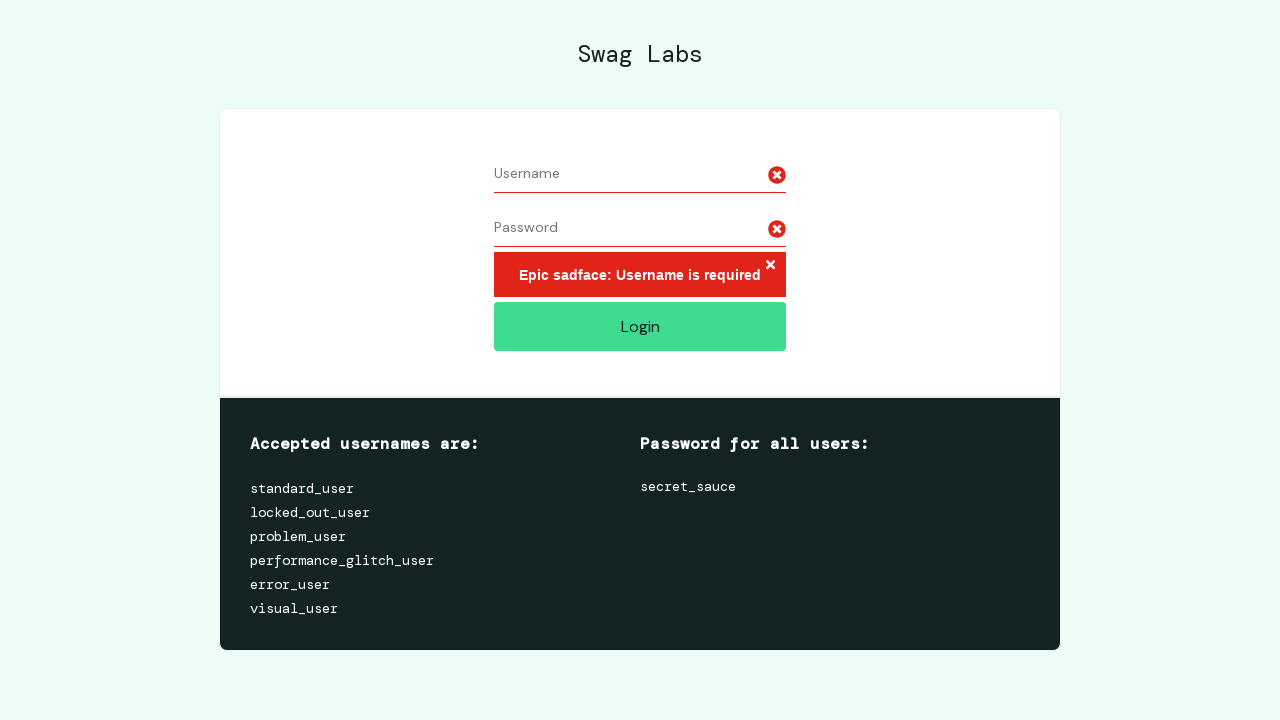

Located error message element
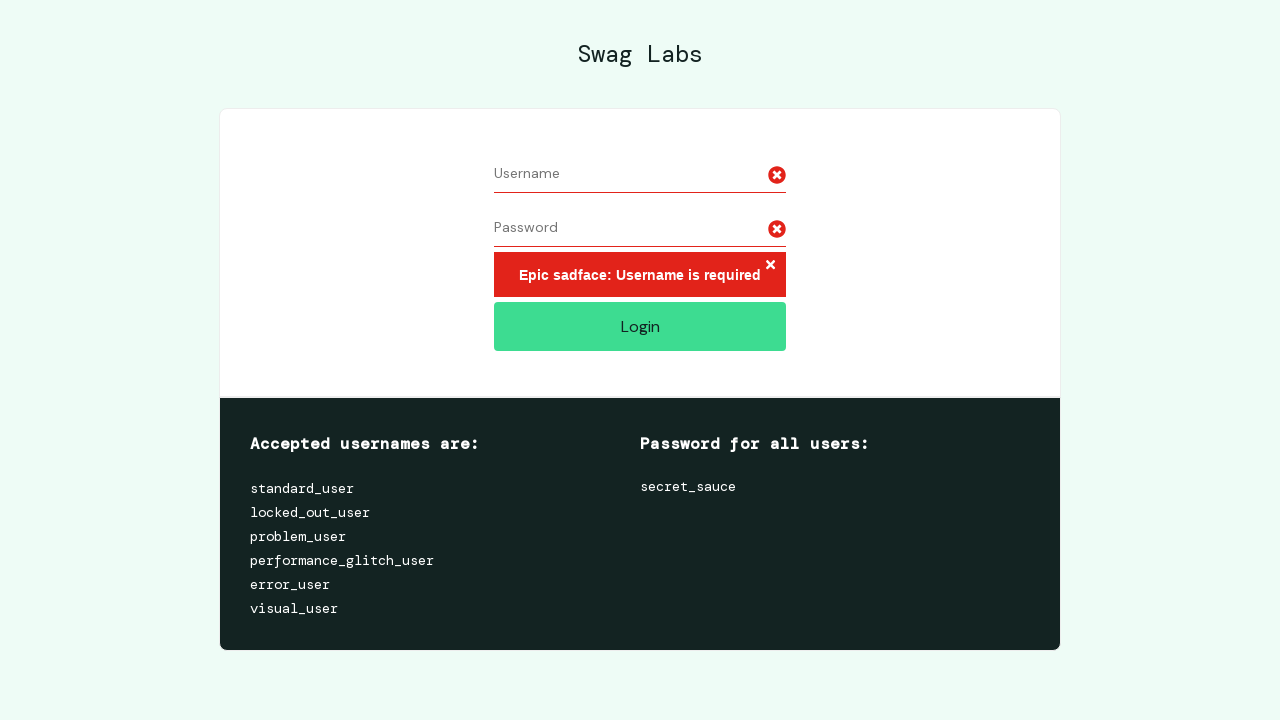

Verified 'Epic sadface: Username is required' error message is displayed
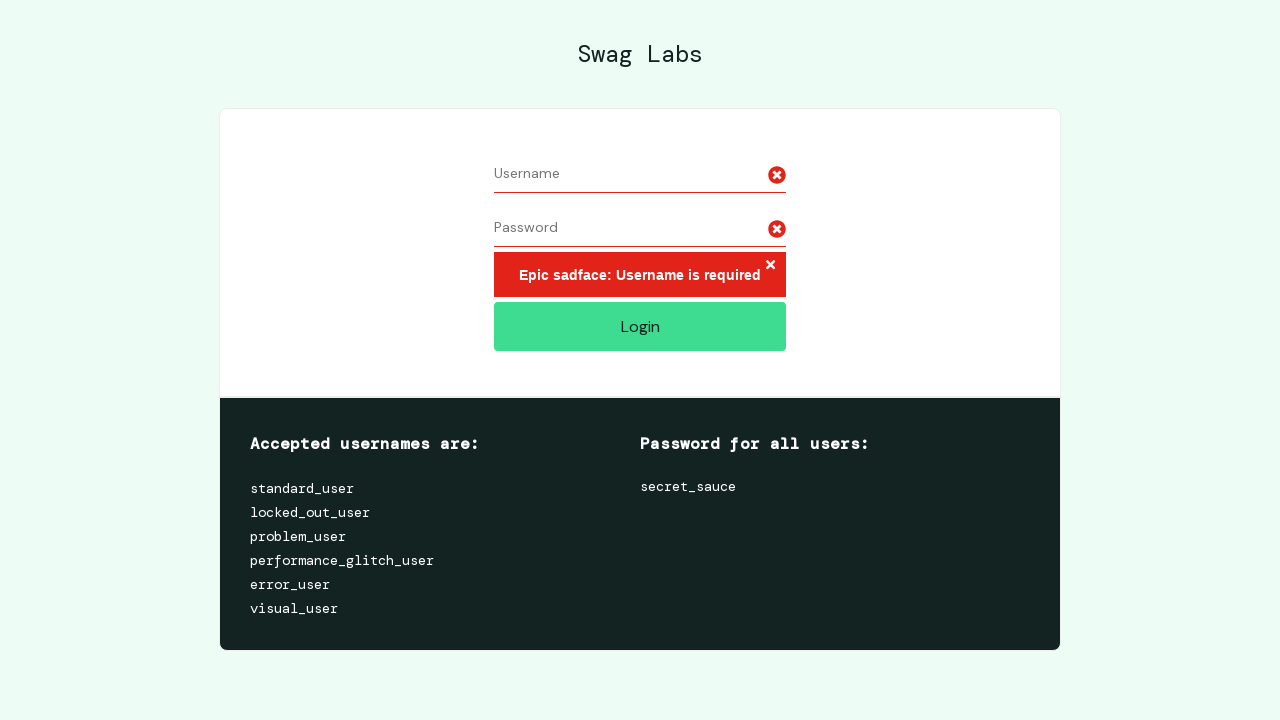

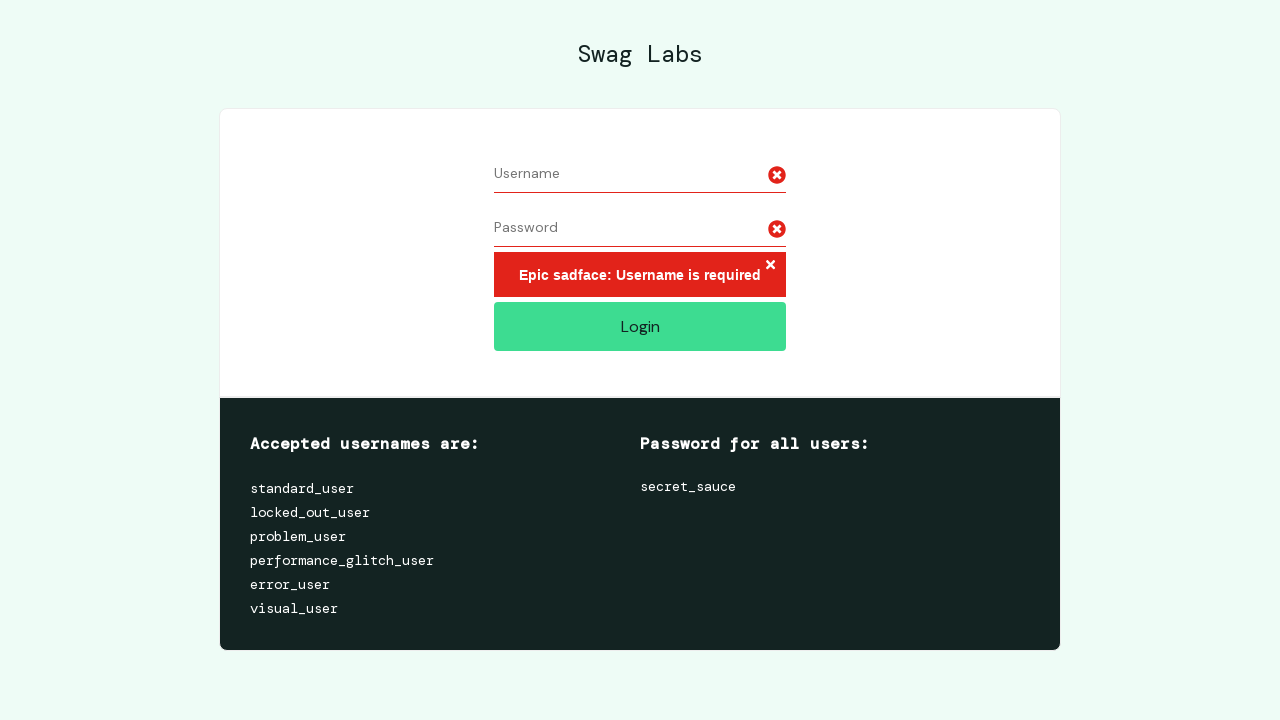